Tests form element interactions by filling email textbox, education textarea, and clicking age radio button, while checking element visibility

Starting URL: https://automationfc.github.io/basic-form/index.html

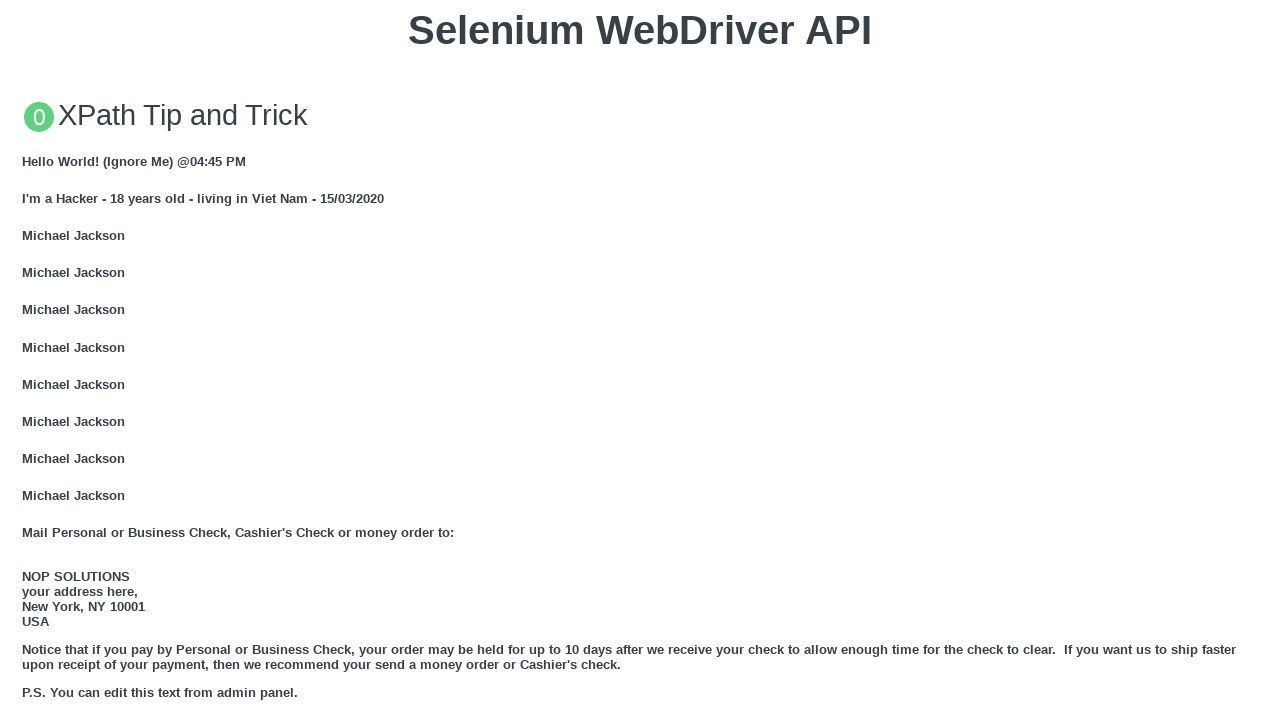

Email textbox is visible
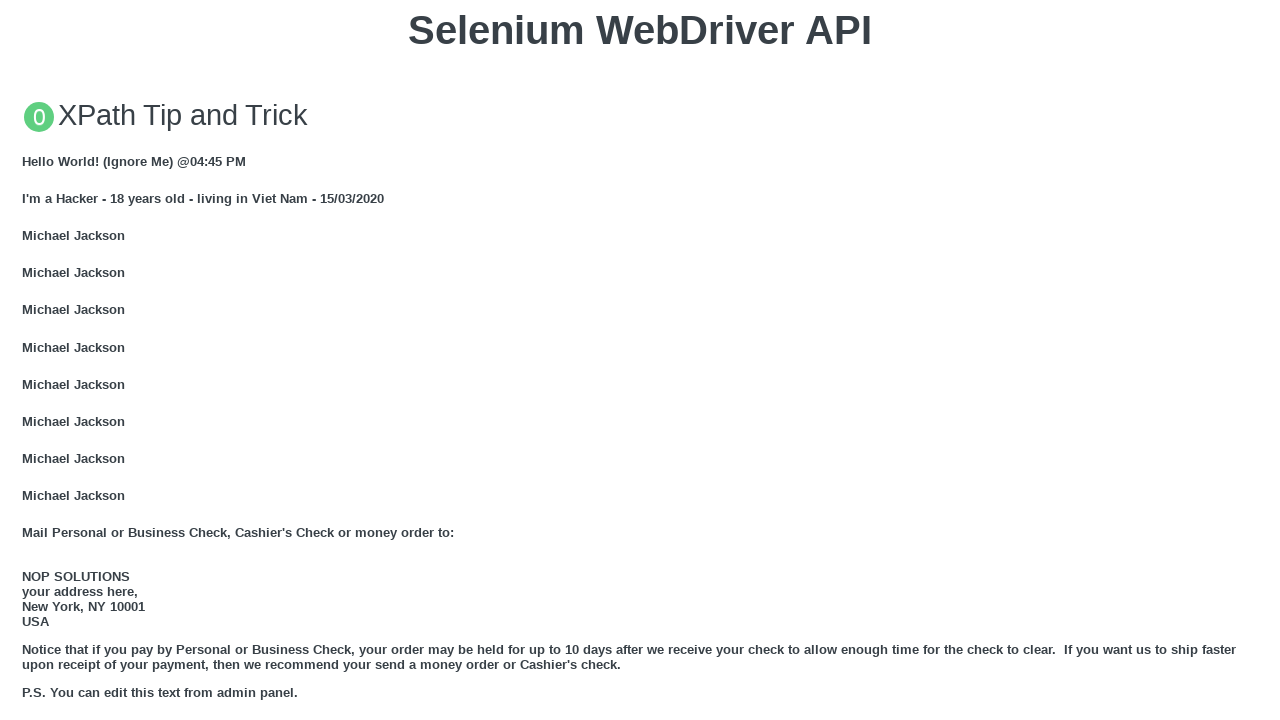

Filled email textbox with 'selenium webdriver' on xpath=//input[@id='mail']
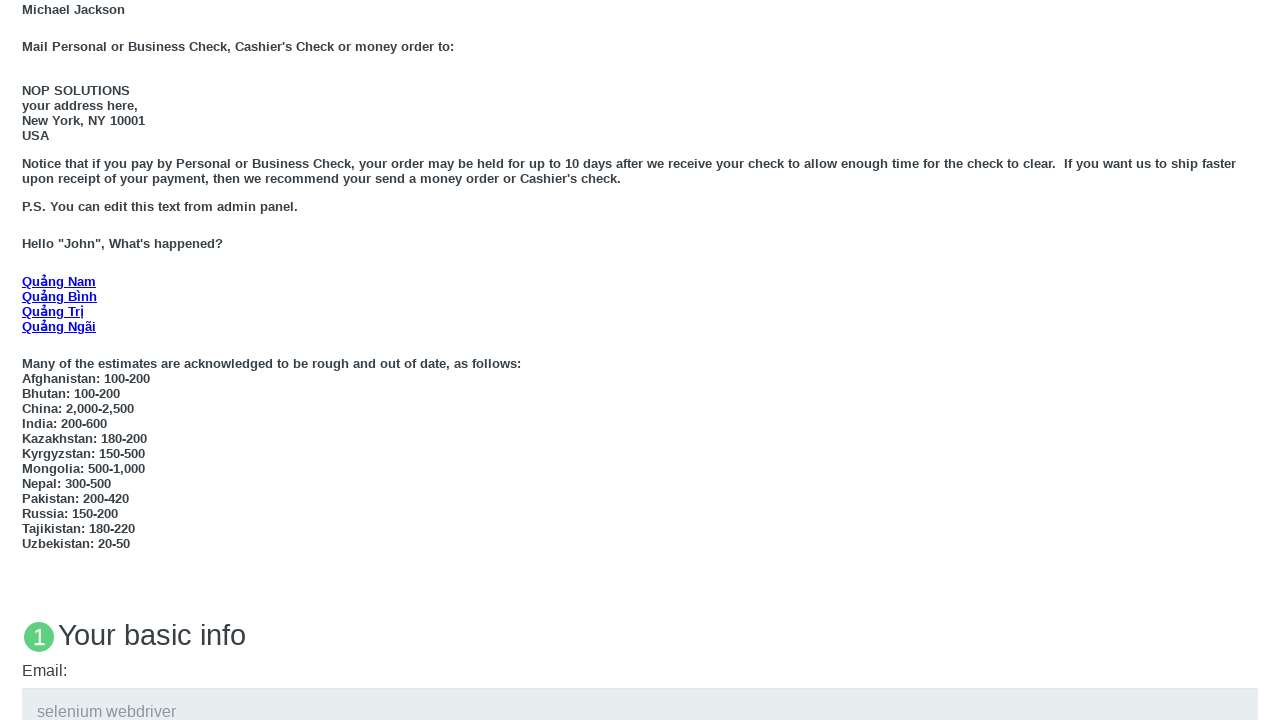

Age under 18 radio button is visible
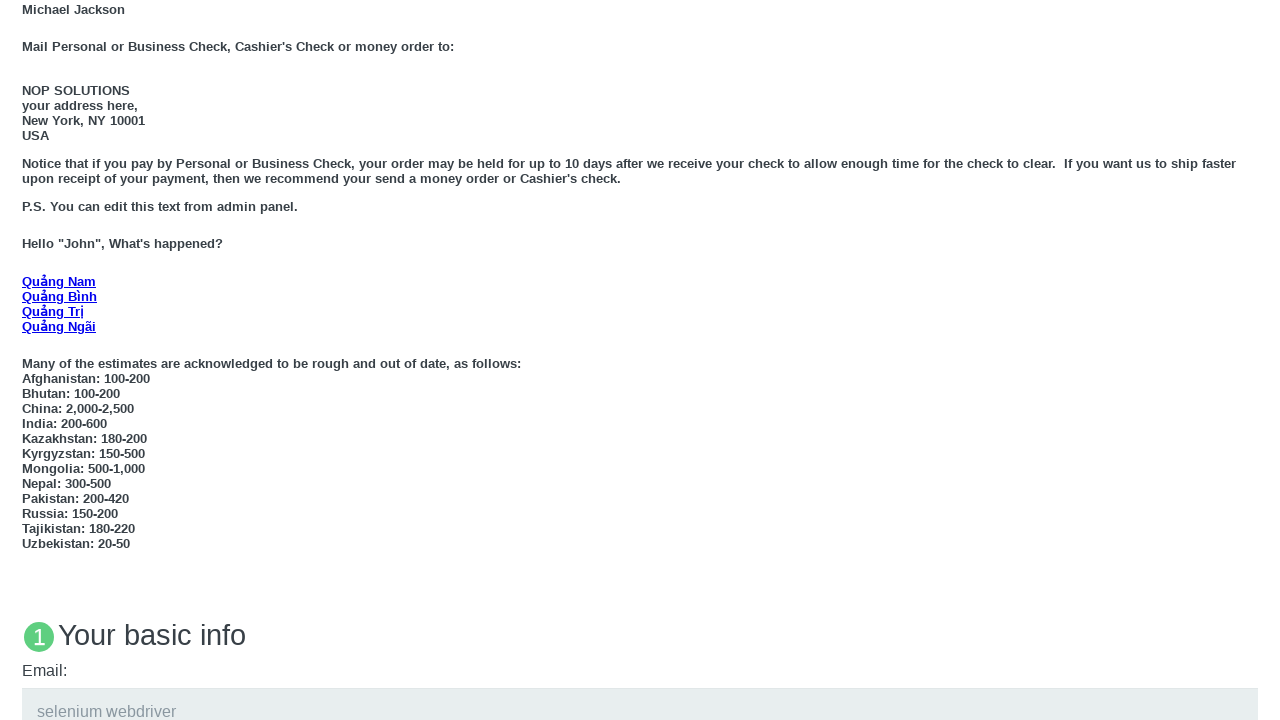

Clicked age under 18 radio button at (28, 360) on xpath=//input[@id='under_18']
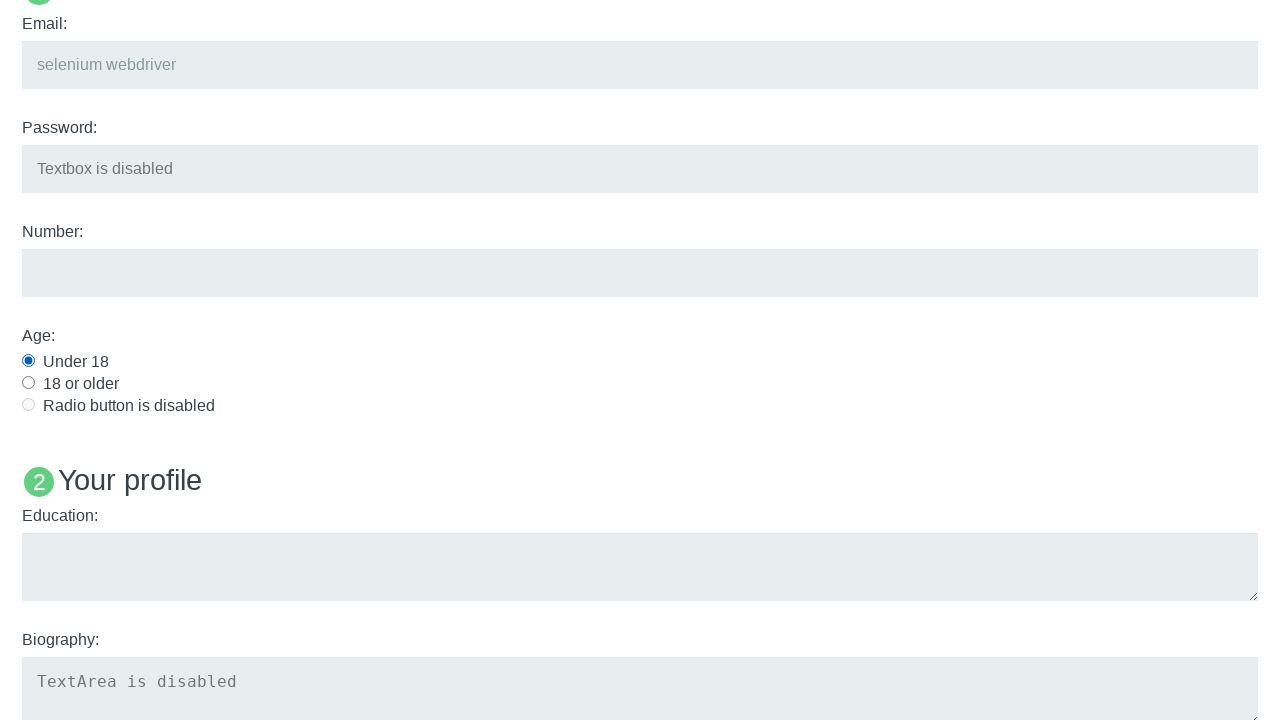

Checked visibility of User5 name text
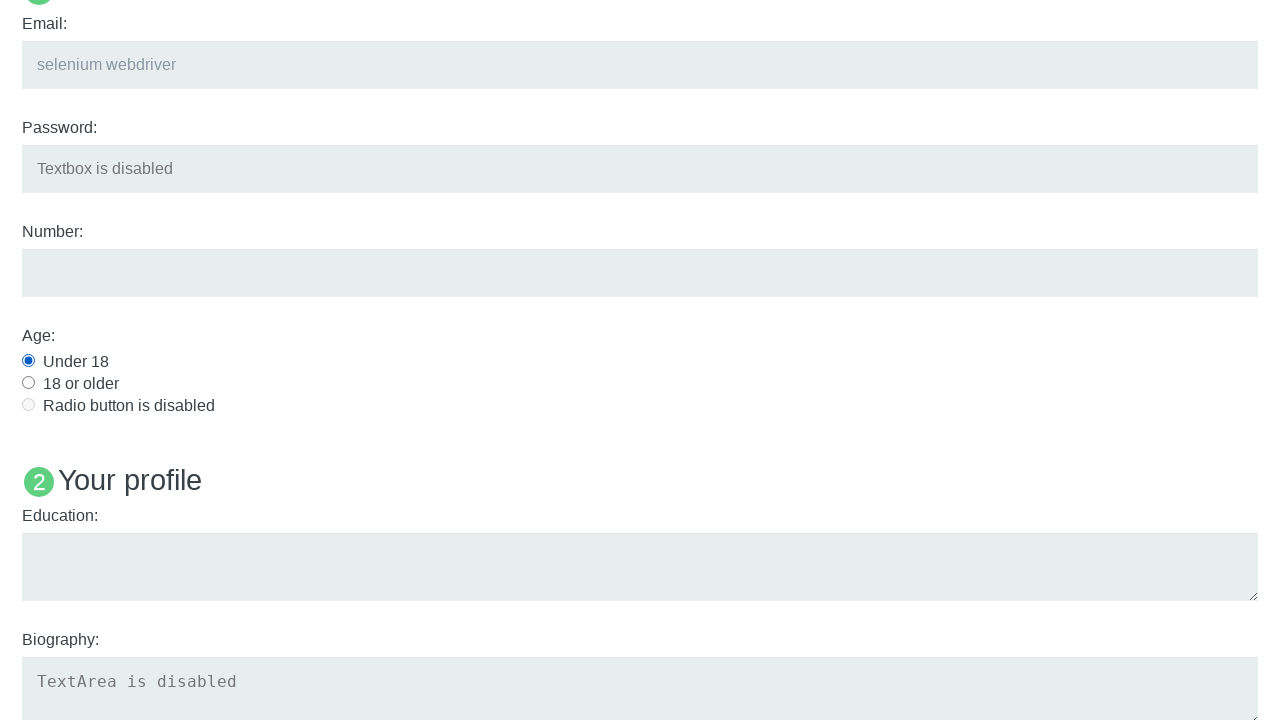

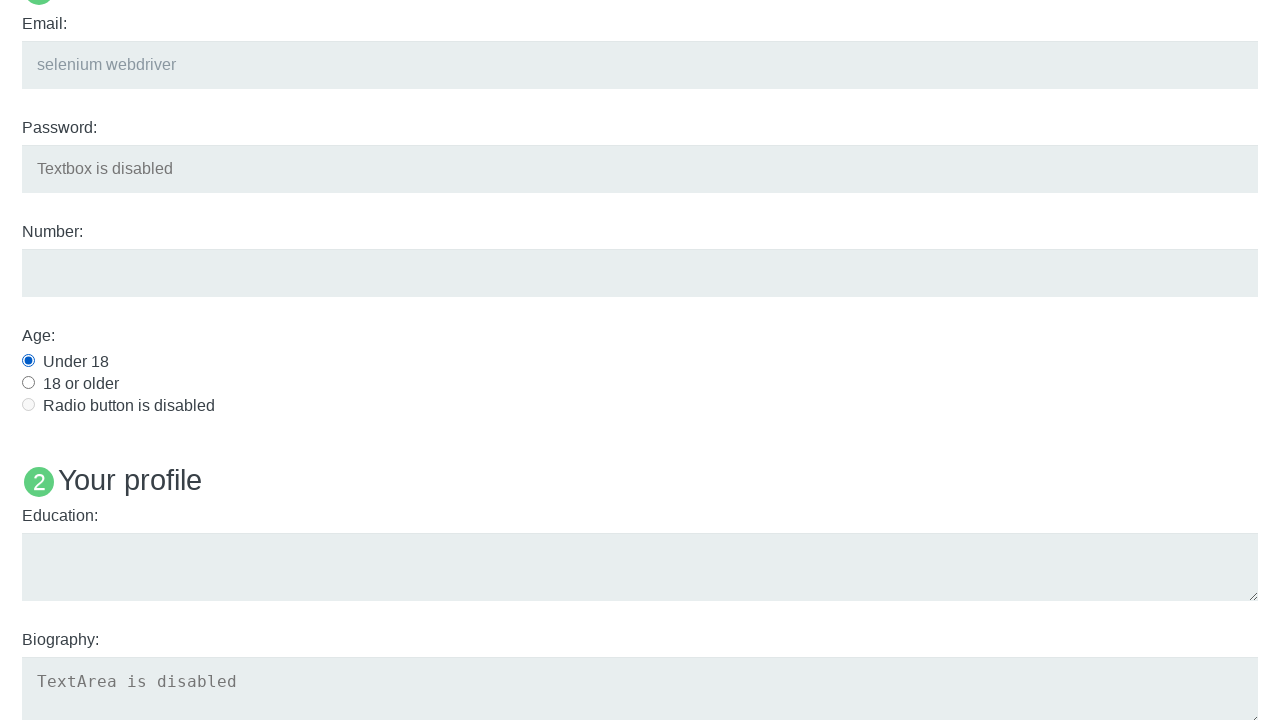